Tests double-click functionality on W3Schools demo page by double-clicking an element and verifying its style changes to red

Starting URL: https://www.w3schools.com/tags/tryit.asp?filename=tryhtml5_ev_ondblclick2

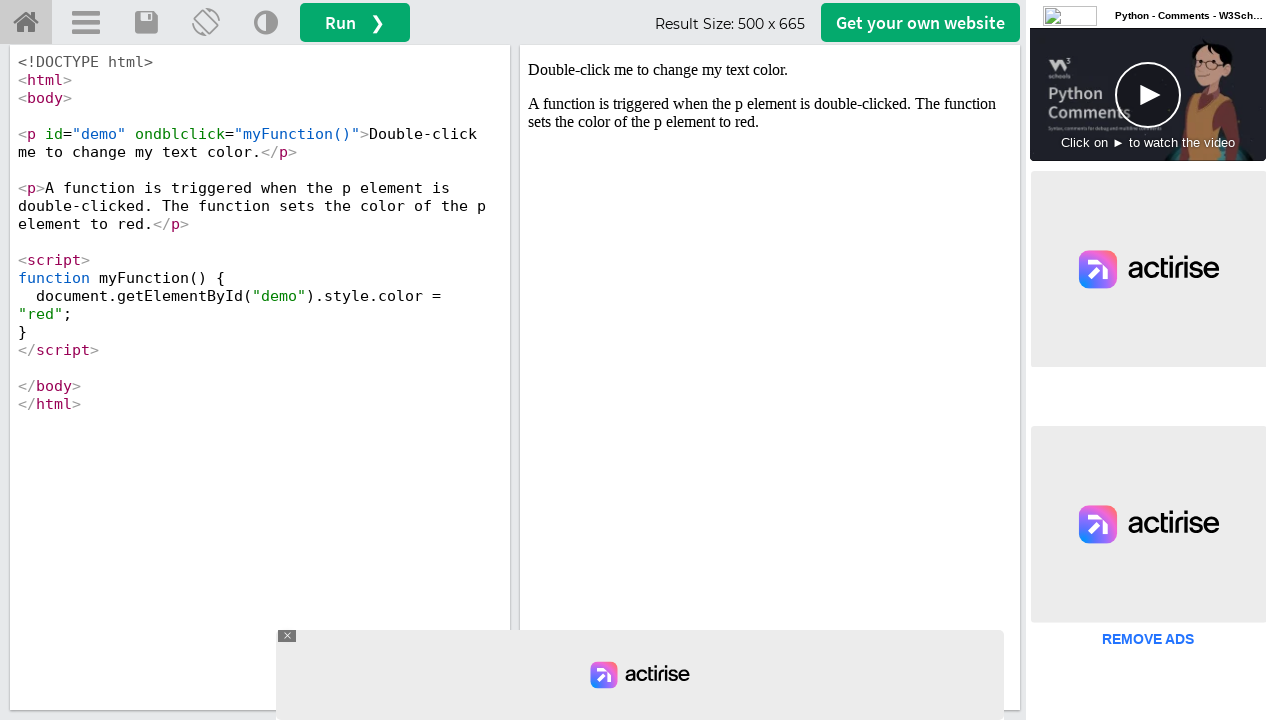

Located iframe with id 'iframeResult'
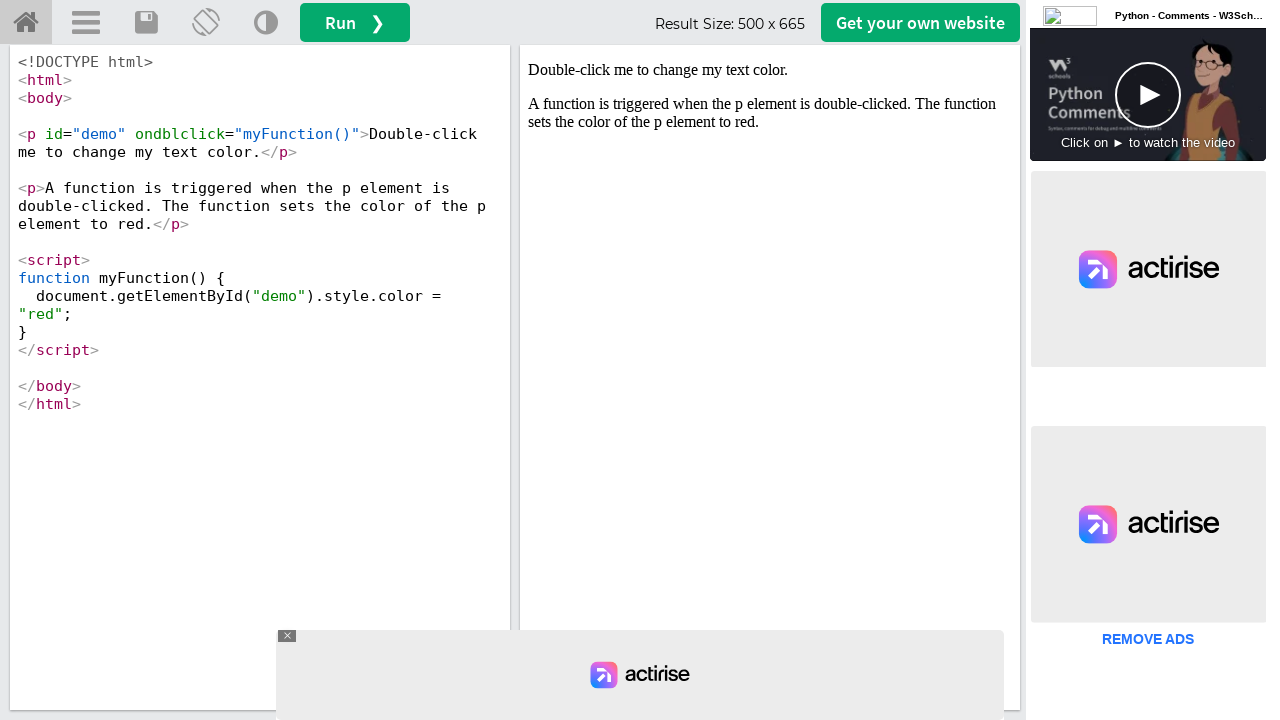

Double-clicked the demo element (#demo) at (770, 70) on iframe#iframeResult >> nth=0 >> internal:control=enter-frame >> #demo
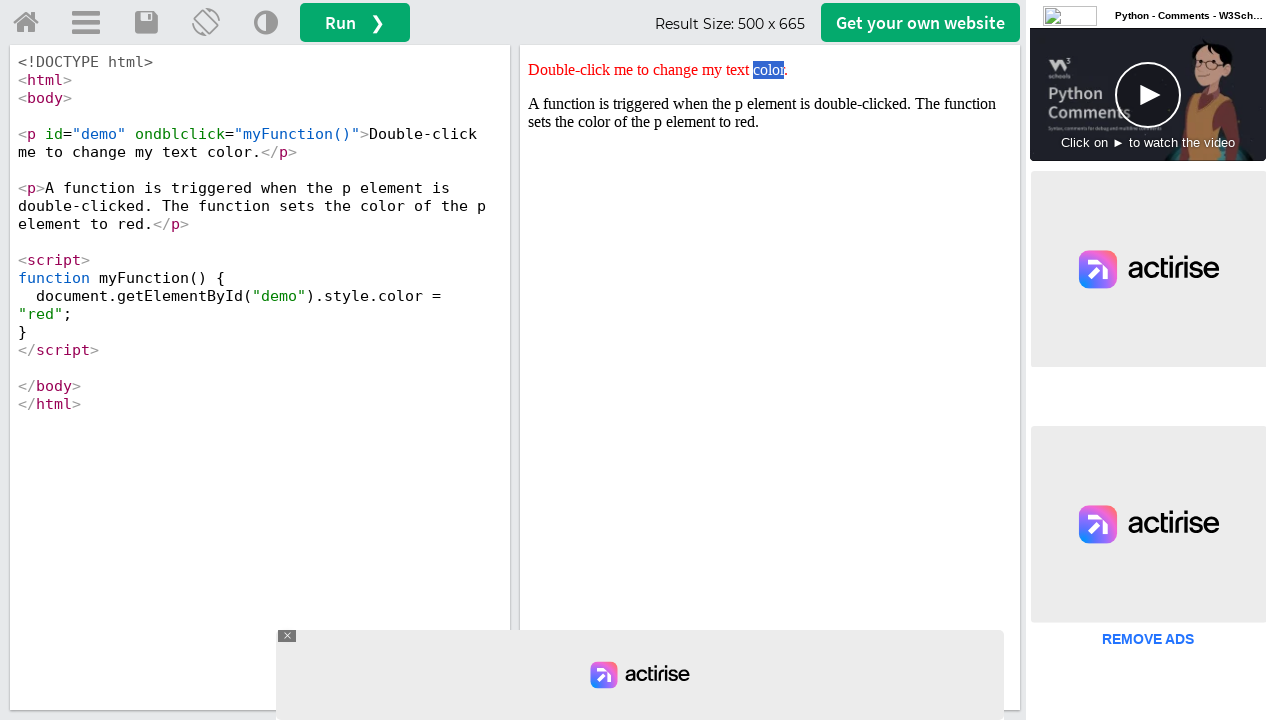

Located demo element to verify style change
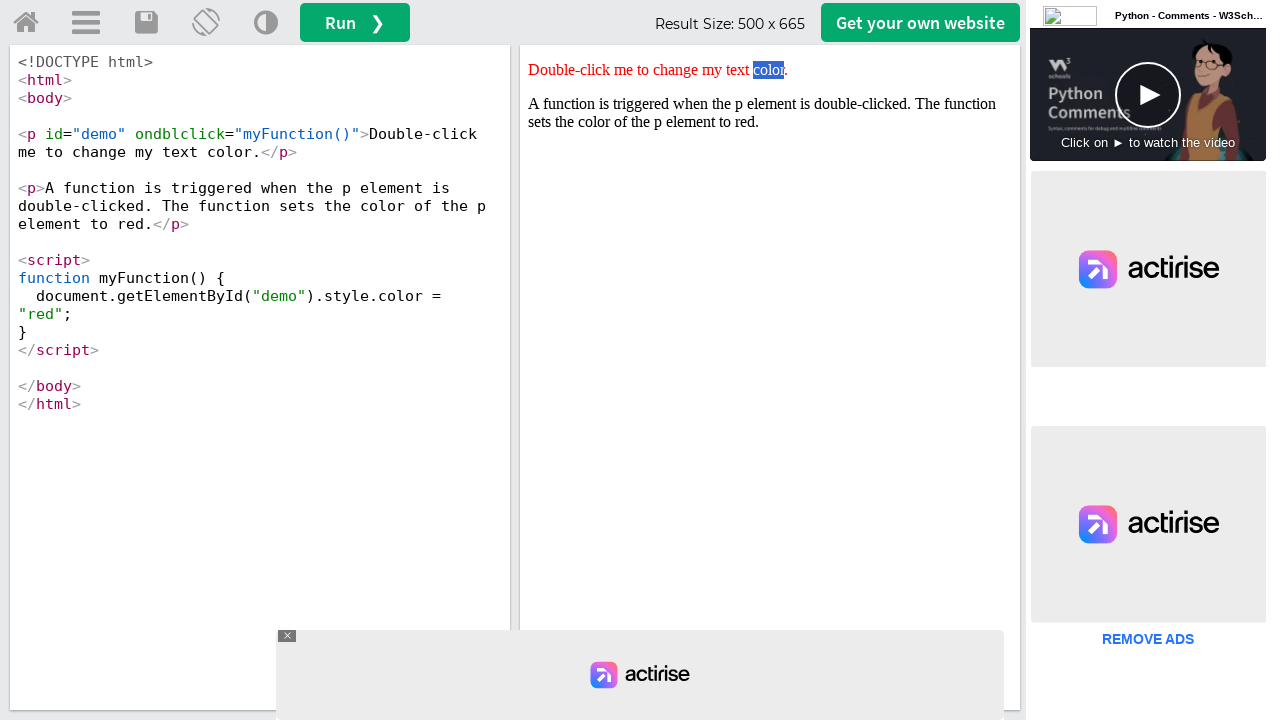

Verified that demo element style contains 'red'
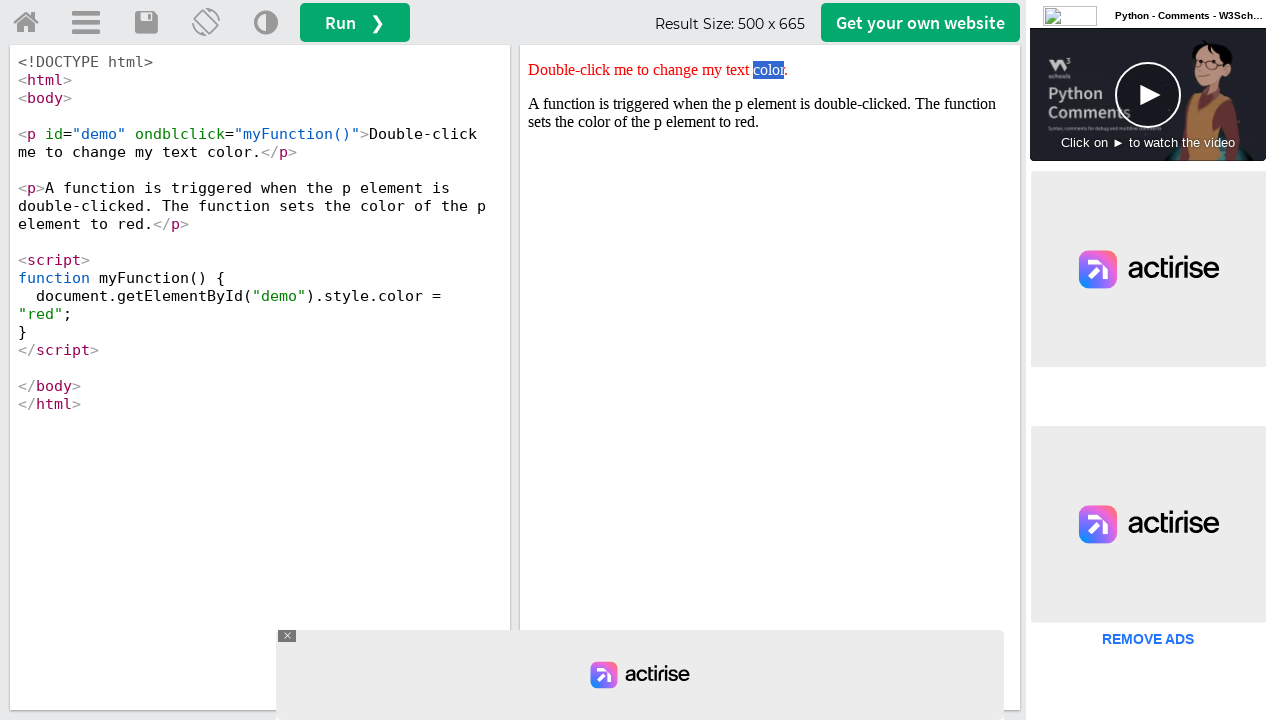

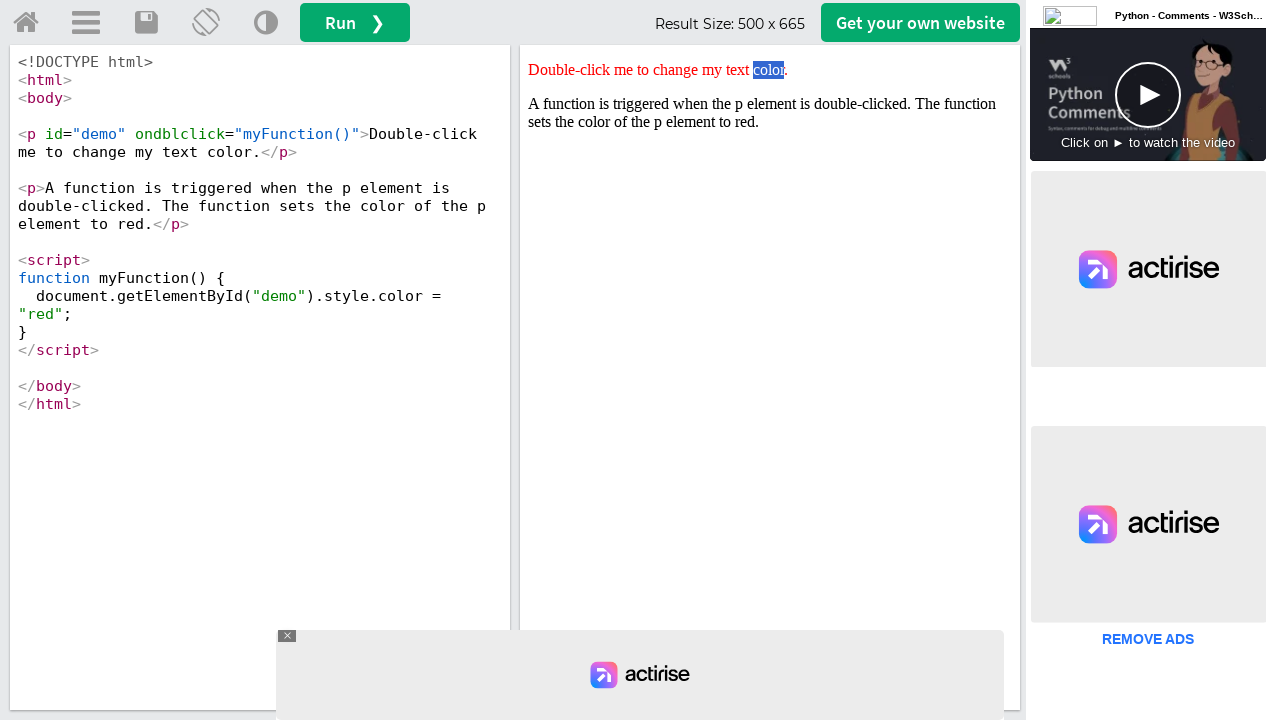